Tests custom radio buttons and checkboxes in a Google Form by clicking elements and verifying aria-checked attributes

Starting URL: https://docs.google.com/forms/d/e/1FAIpQLSfiypnd69zhuDkjKgqvpID9kwO29UCzeCVrGGtbNPZXQok0jA/viewform

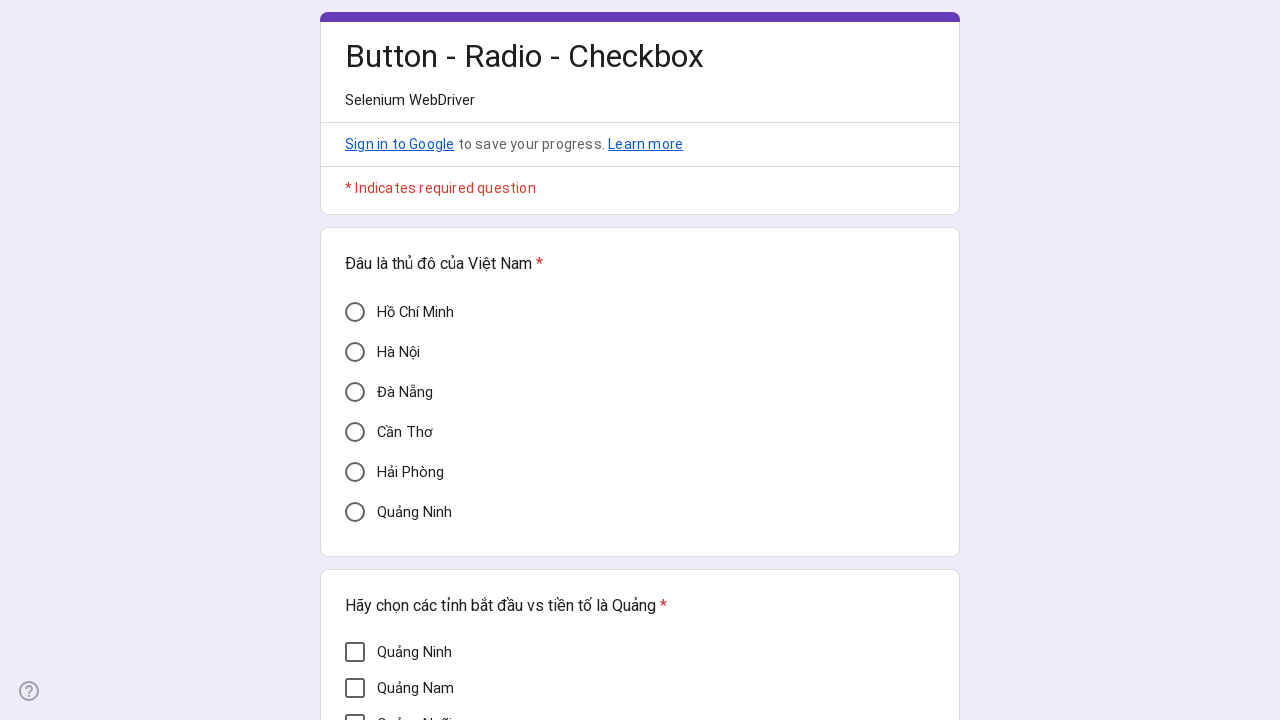

Located custom radio button for 'Cần Thơ'
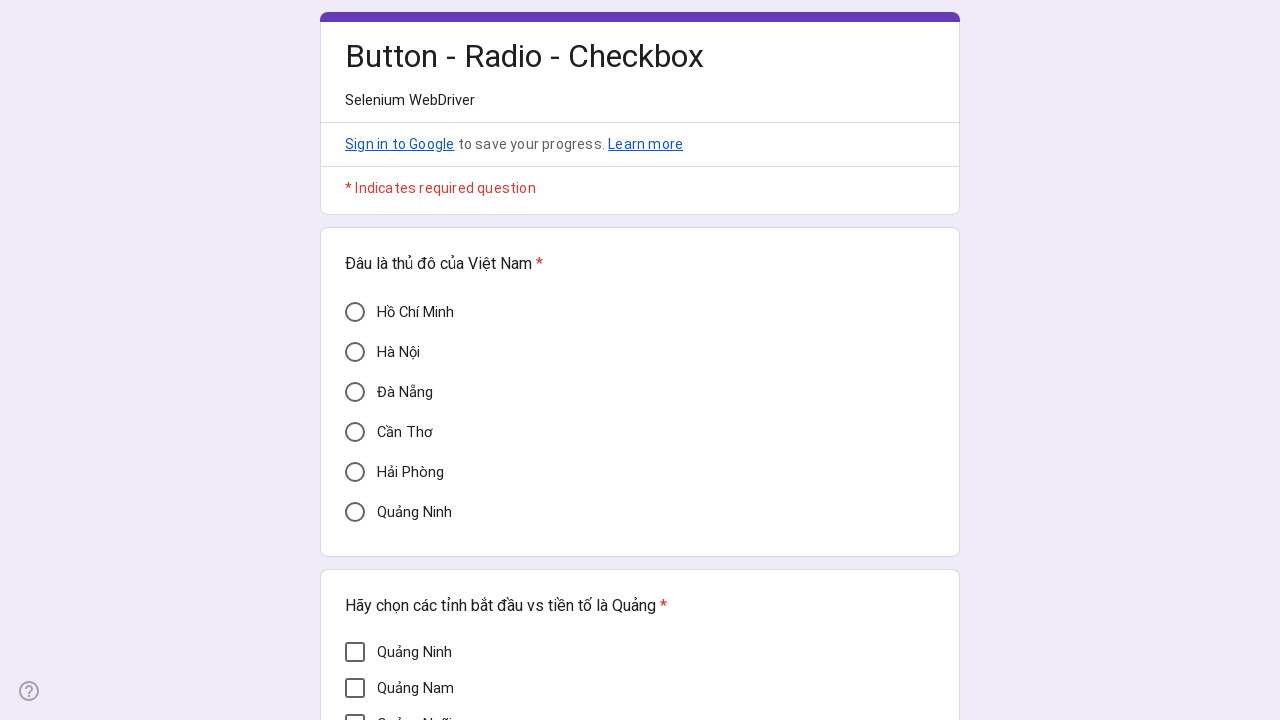

Located custom checkbox for 'Quảng Nam'
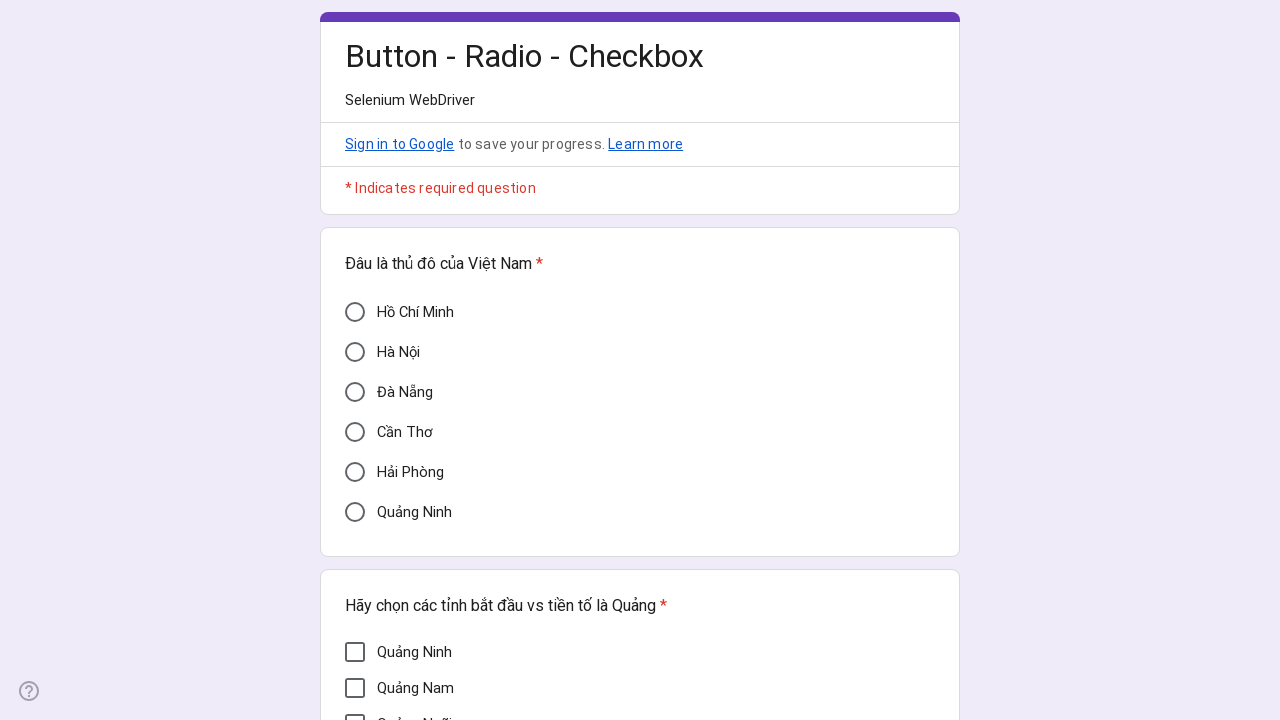

Verified 'Cần Thơ' radio button is initially unchecked
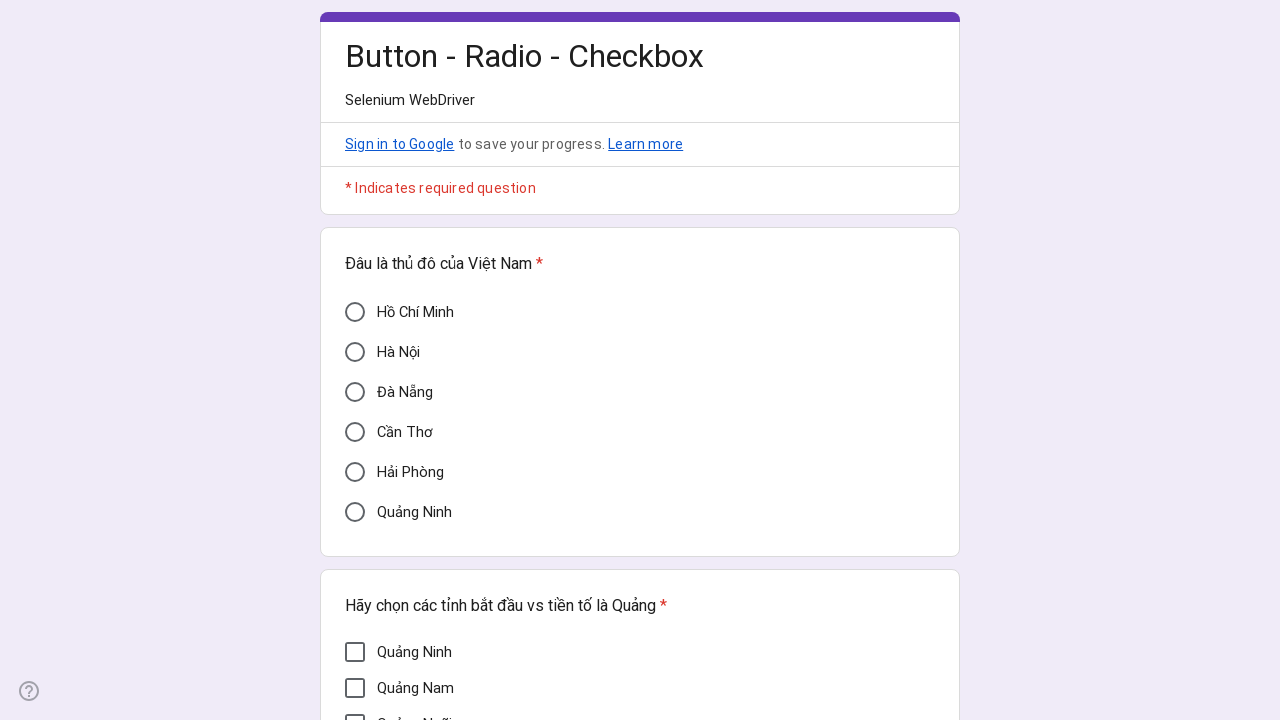

Clicked 'Cần Thơ' radio button to select it at (355, 432) on xpath=//div[@aria-label='Cần Thơ']
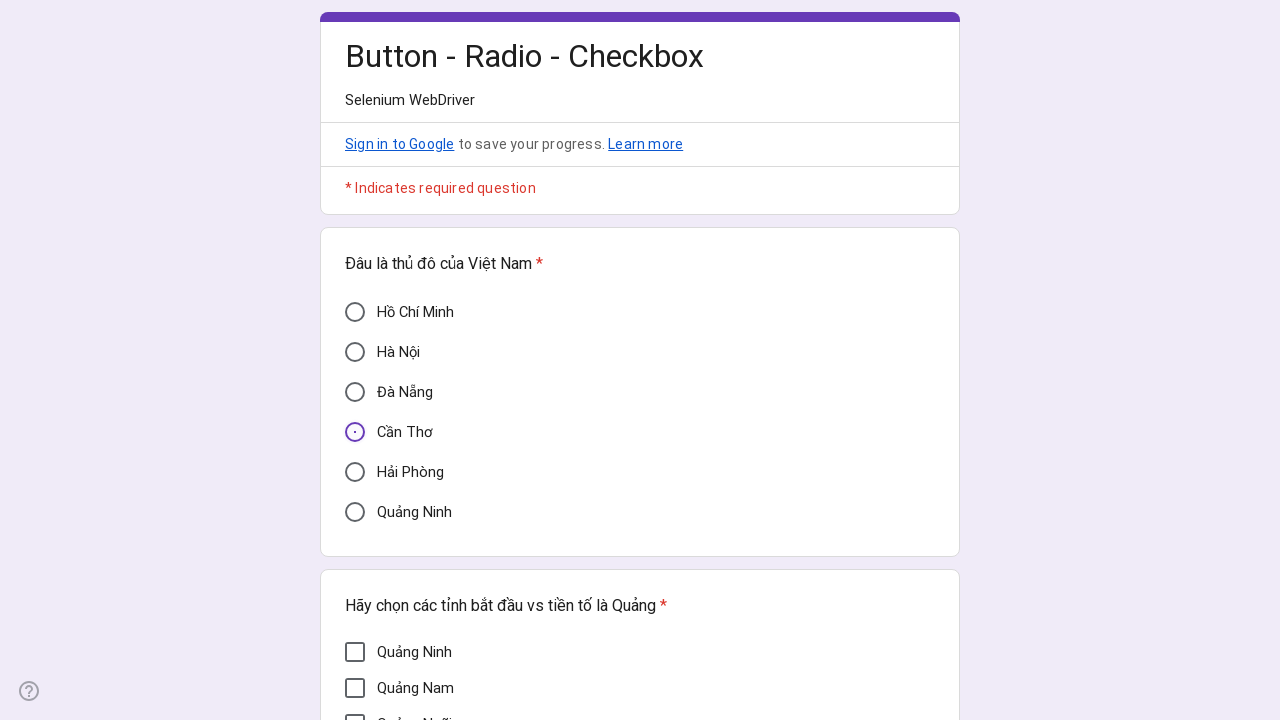

Clicked 'Quảng Nam' checkbox to select it at (355, 688) on xpath=//div[@aria-label='Quảng Nam']
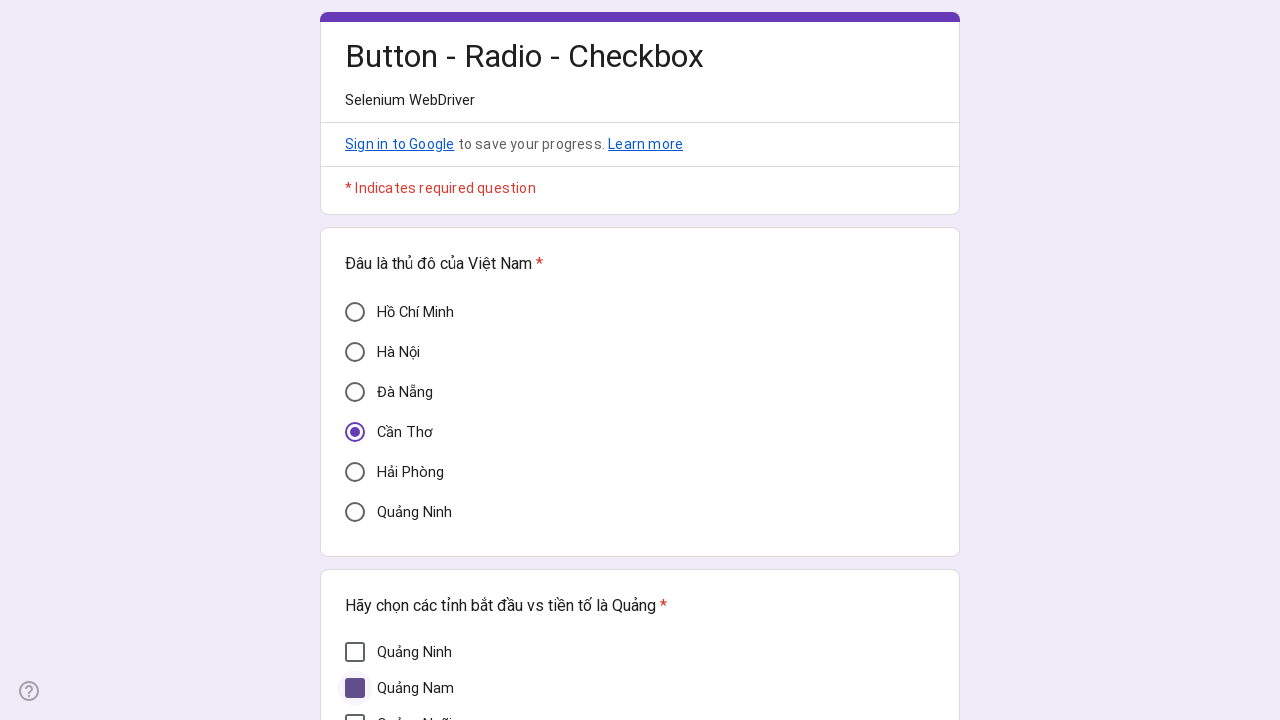

Verified 'Cần Thơ' radio button is now checked
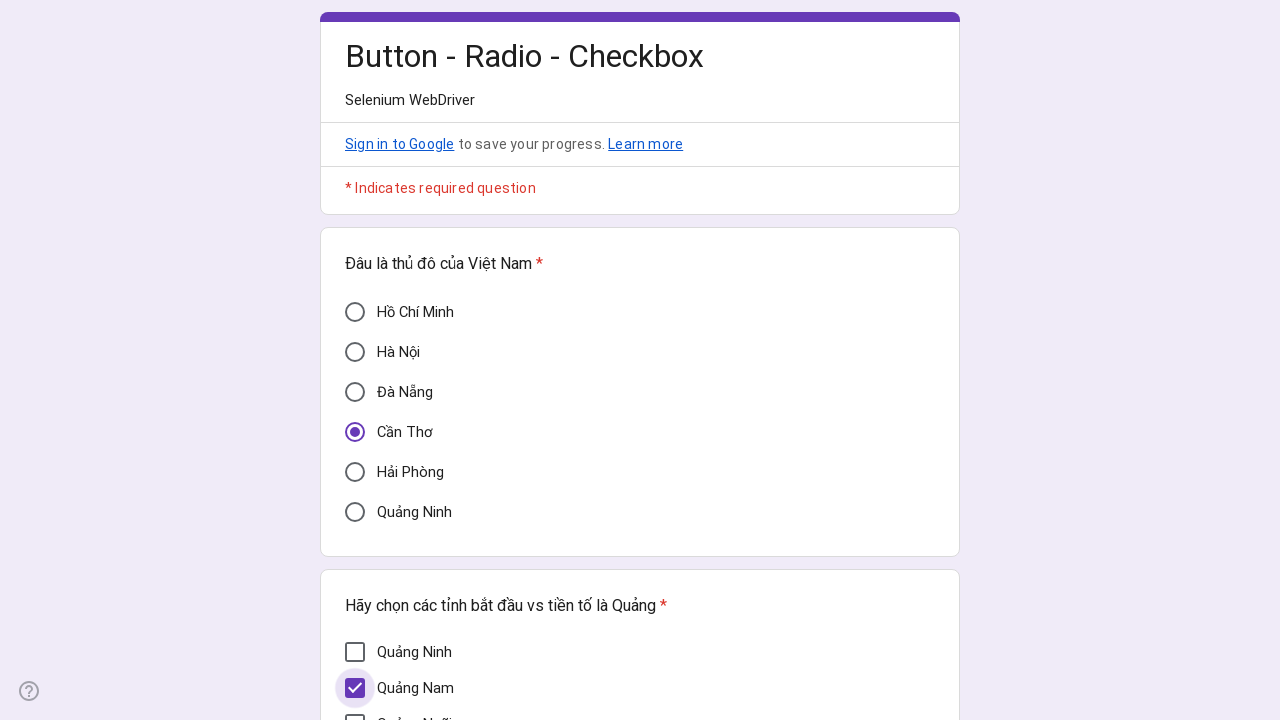

Verified 'Quảng Nam' checkbox is now checked
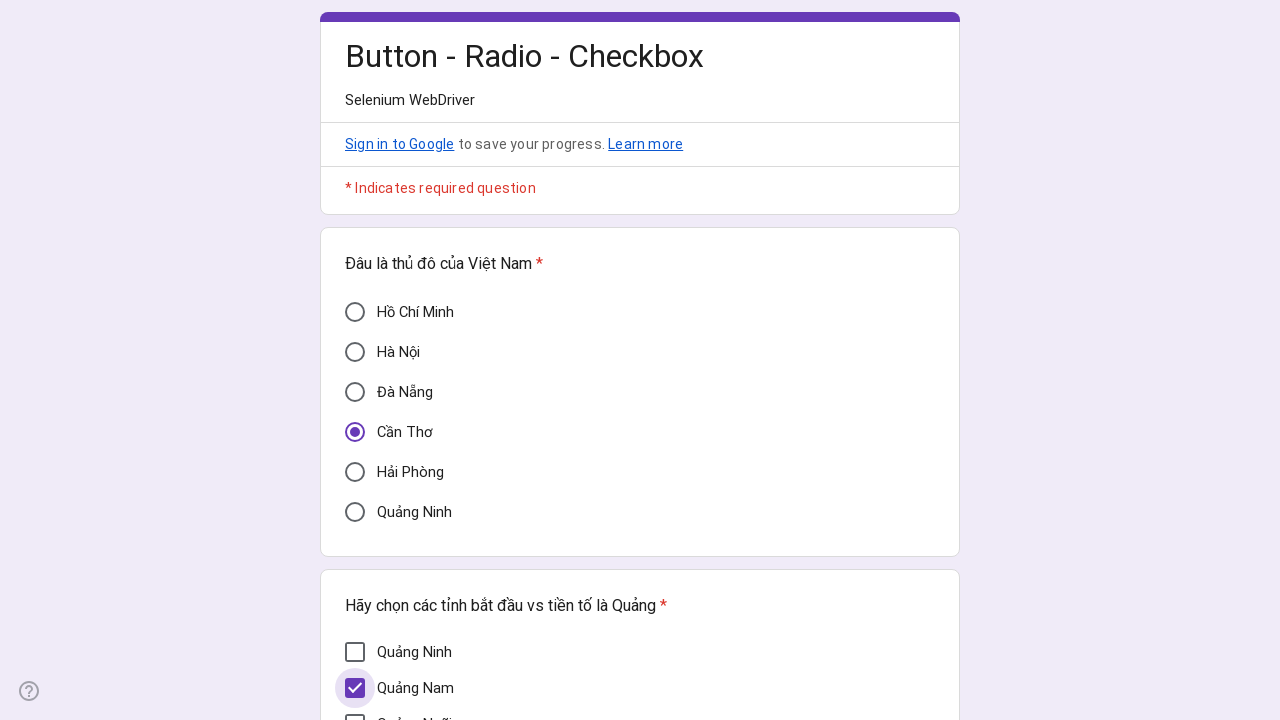

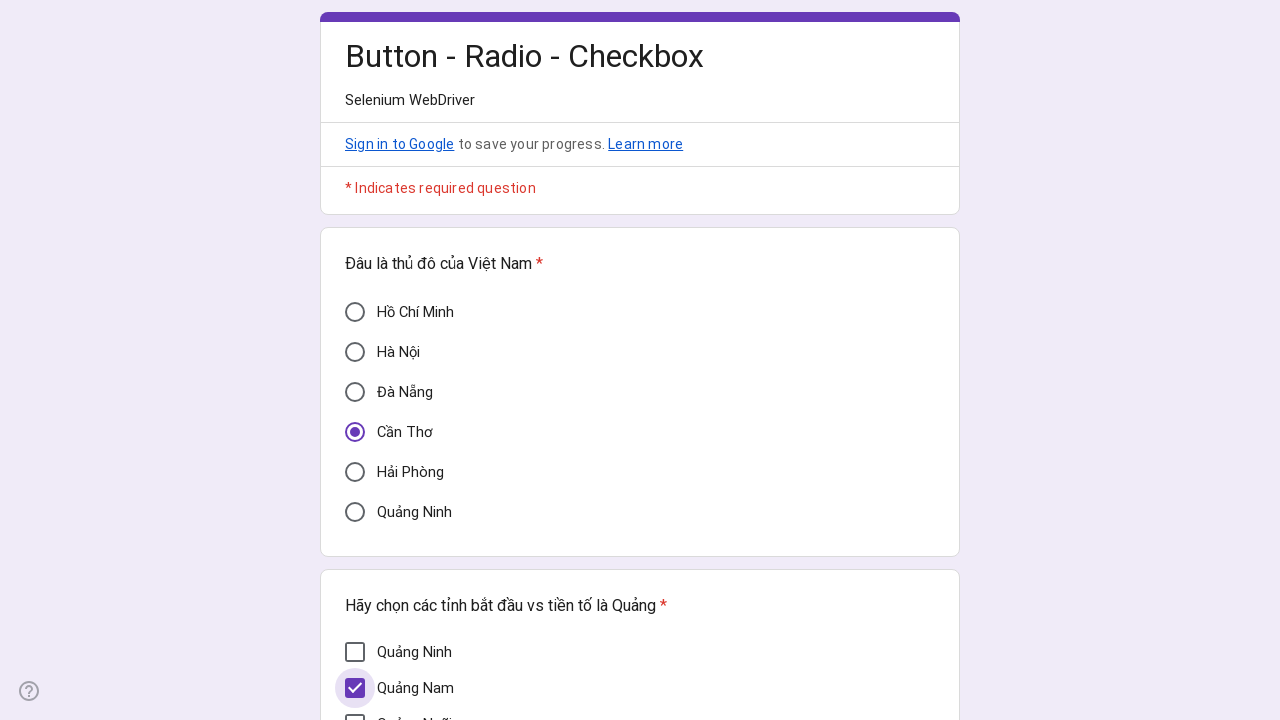